Tests dropdown selection functionality by selecting options from a dropdown menu using both value and index selection methods

Starting URL: https://rahulshettyacademy.com/AutomationPractice/

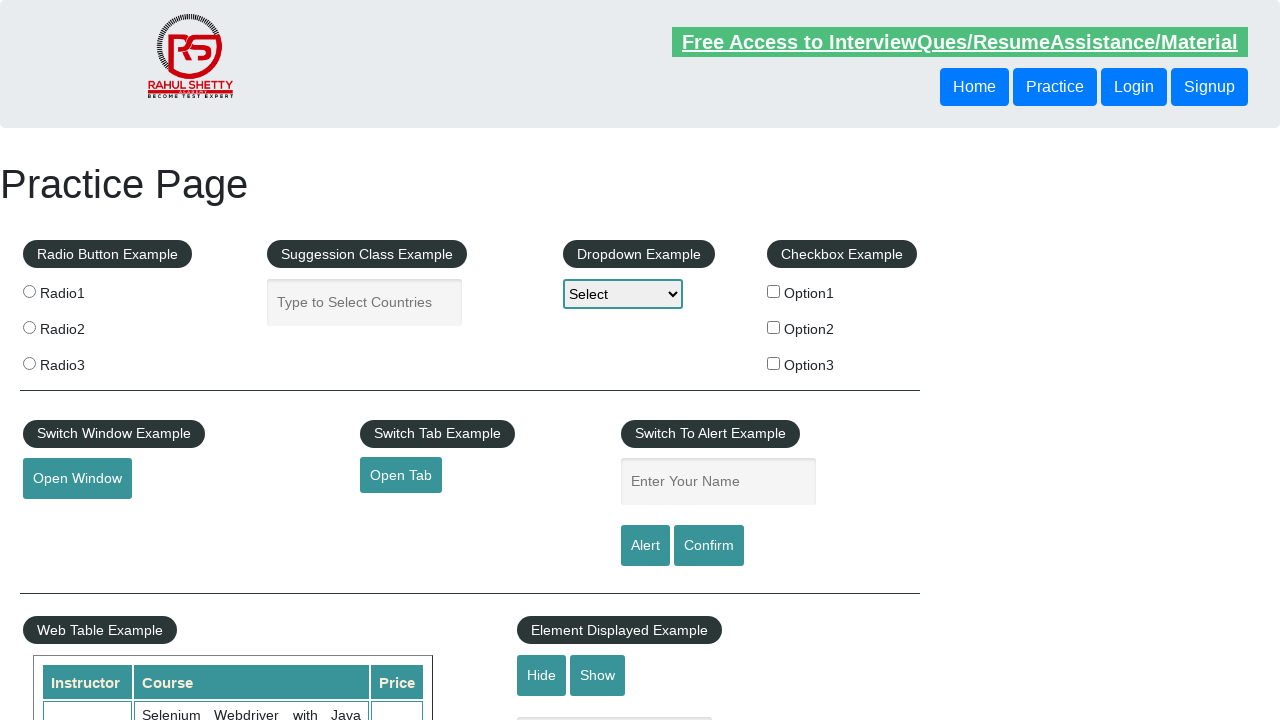

Selected dropdown option with value 'option2' on #dropdown-class-example
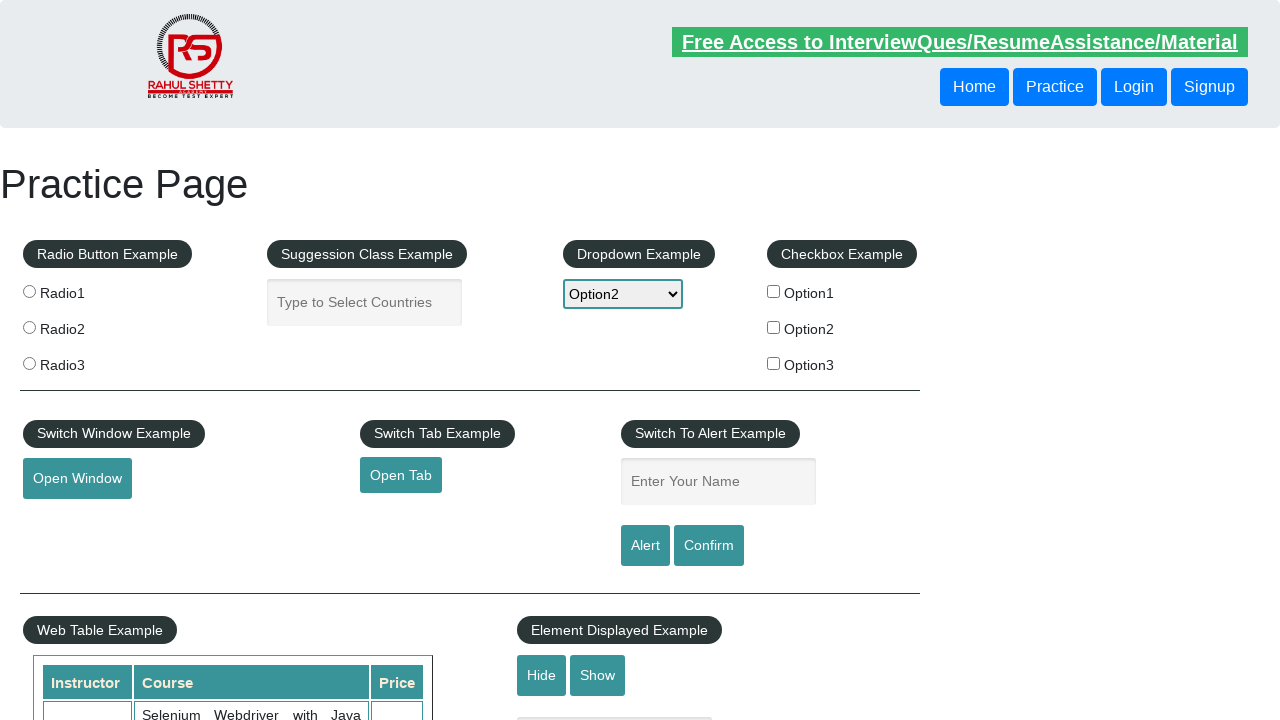

Selected first dropdown option by index 0 on #dropdown-class-example
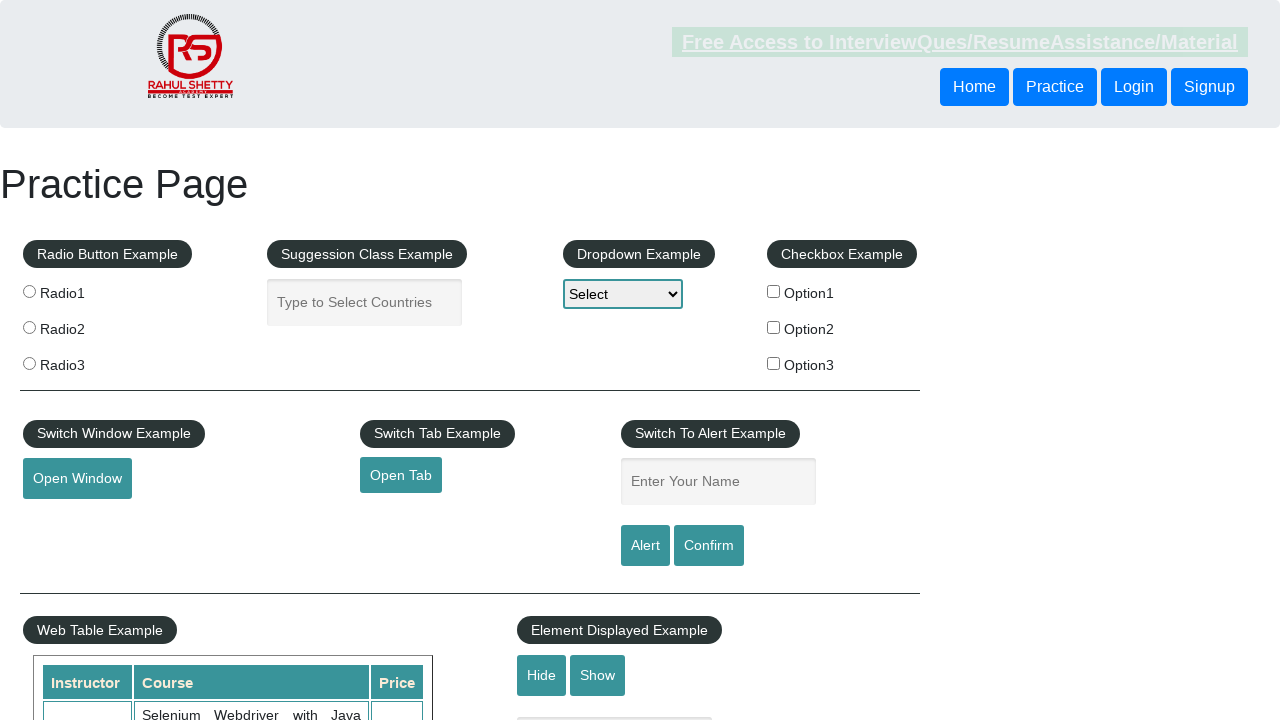

Retrieved selected option text: 'Select'
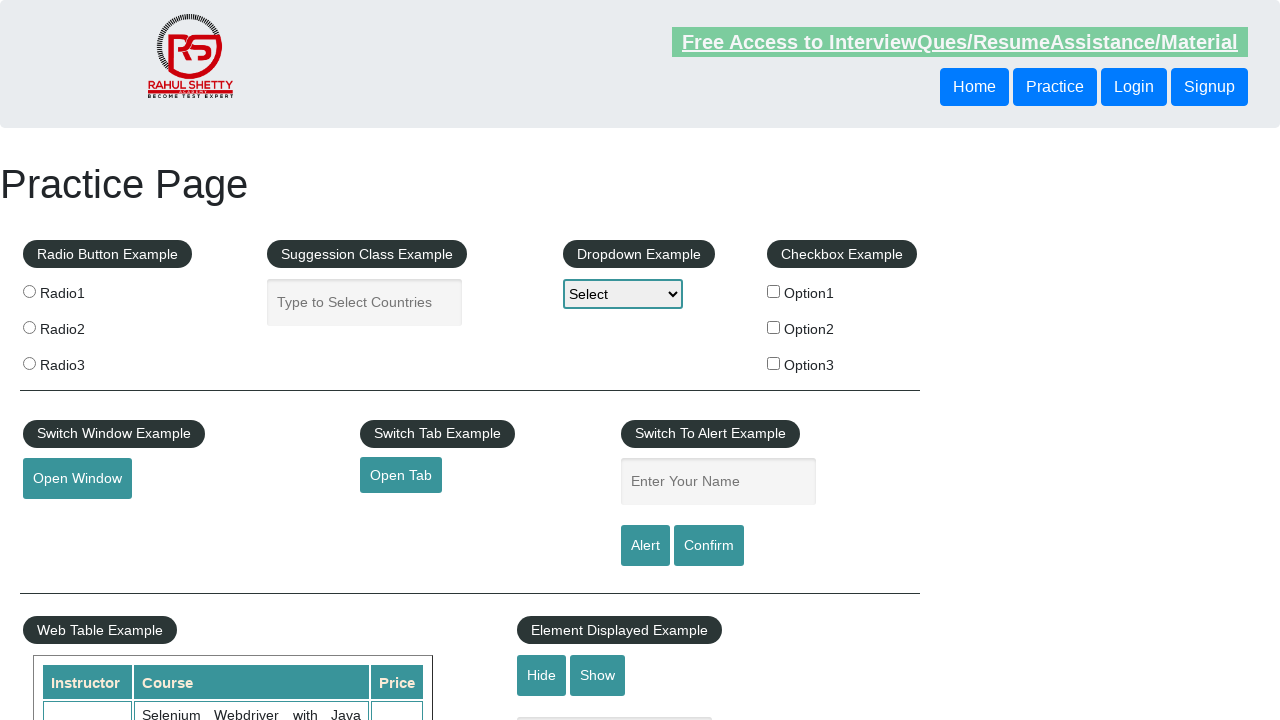

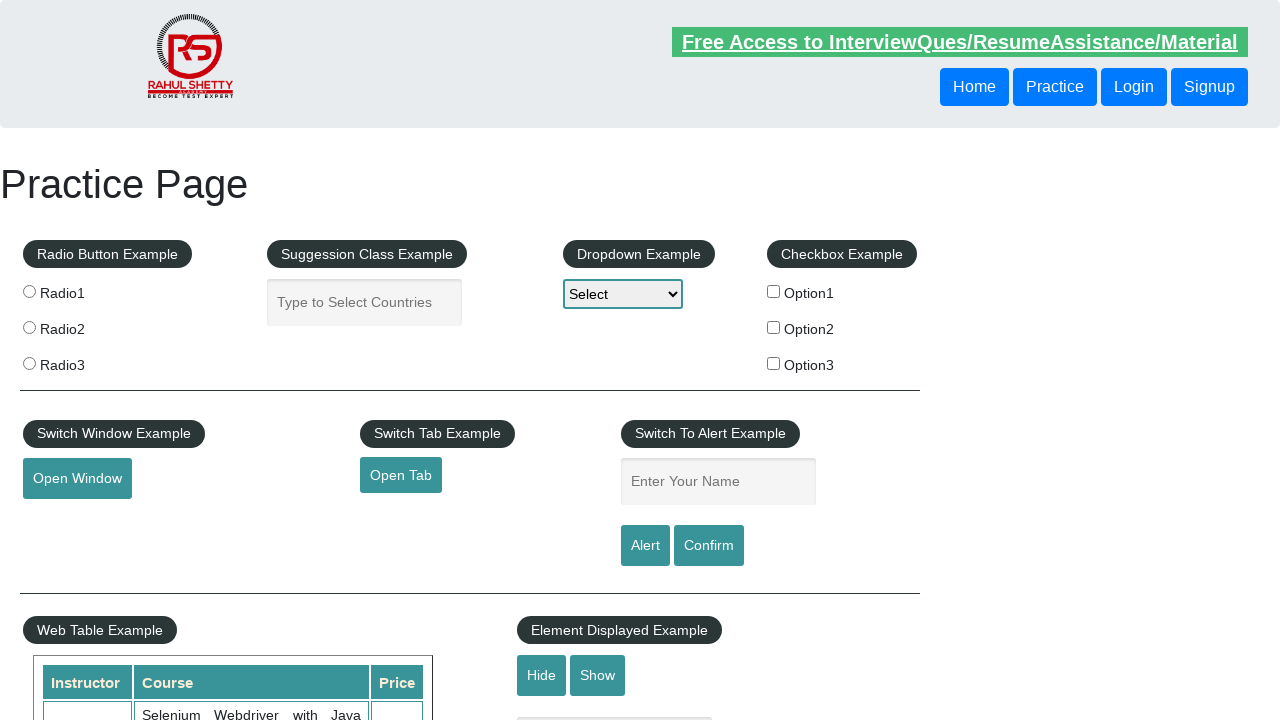